Navigates to Flipkart homepage and takes a screenshot of the page

Starting URL: https://www.flipkart.com/

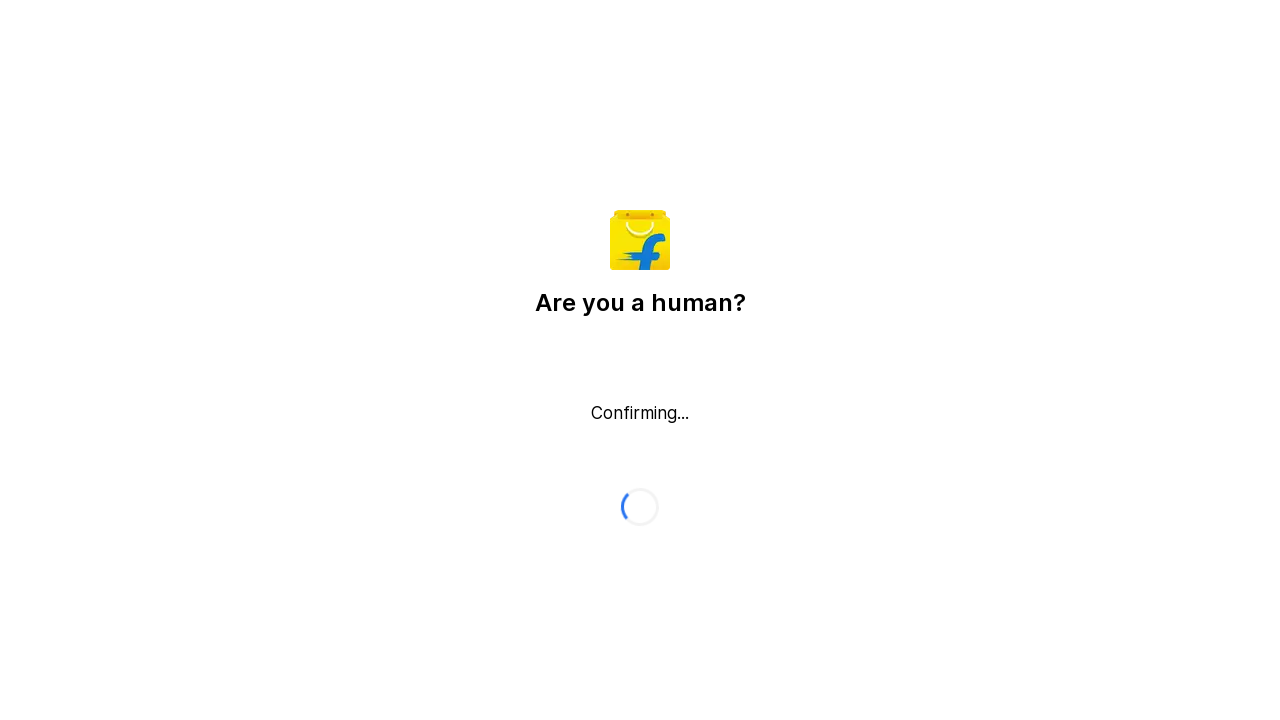

Waited for page to reach networkidle state
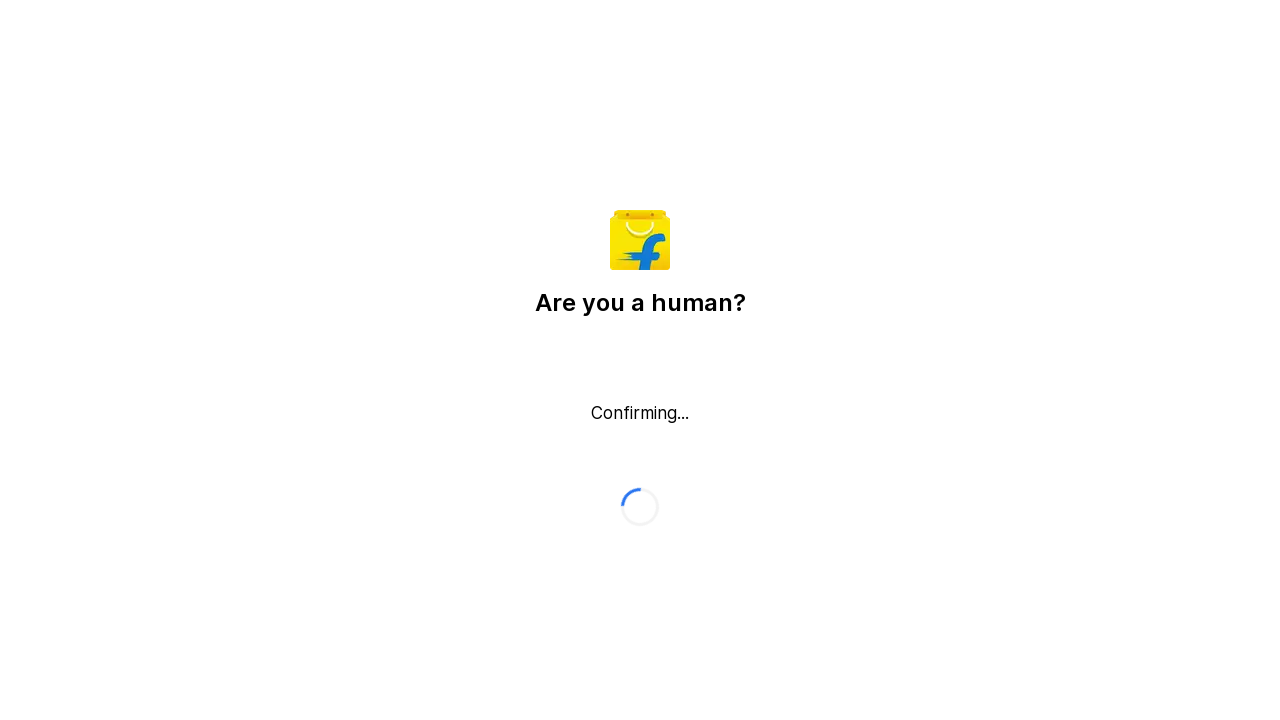

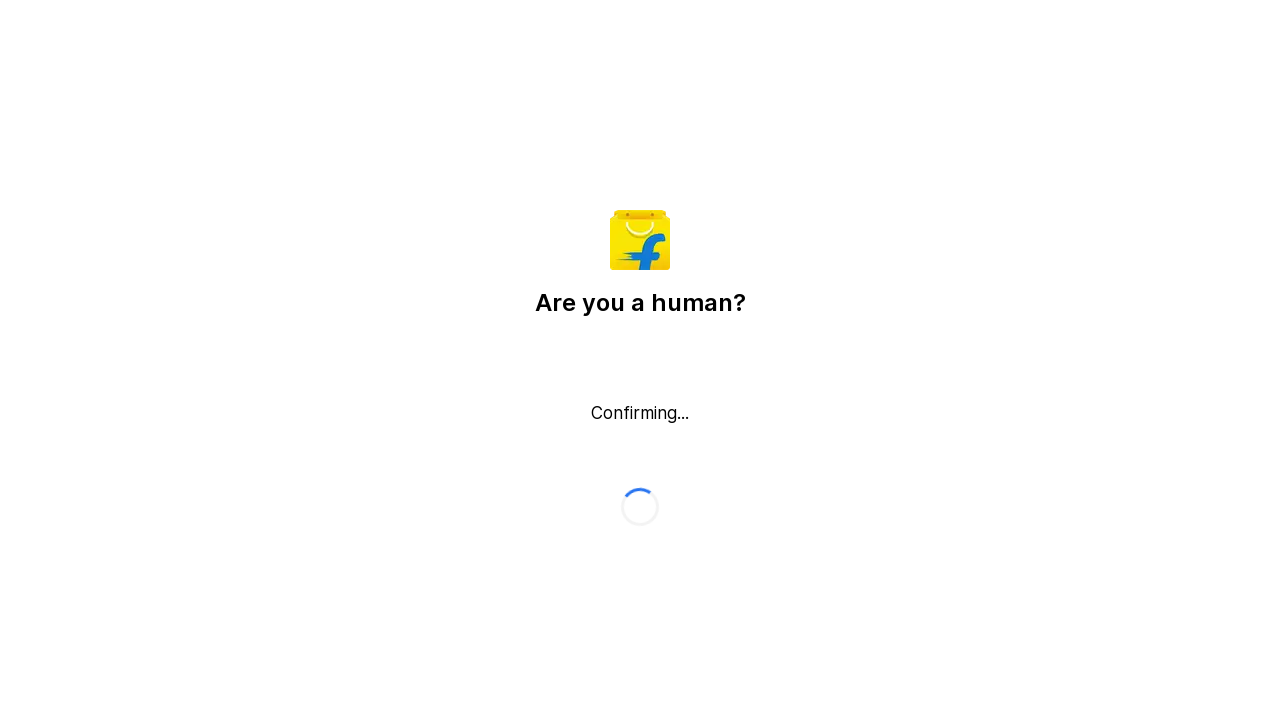